Tests adding a duplicate product to cart on the BrowserStack demo store and verifying cart contents.

Starting URL: https://www.bstackdemo.com

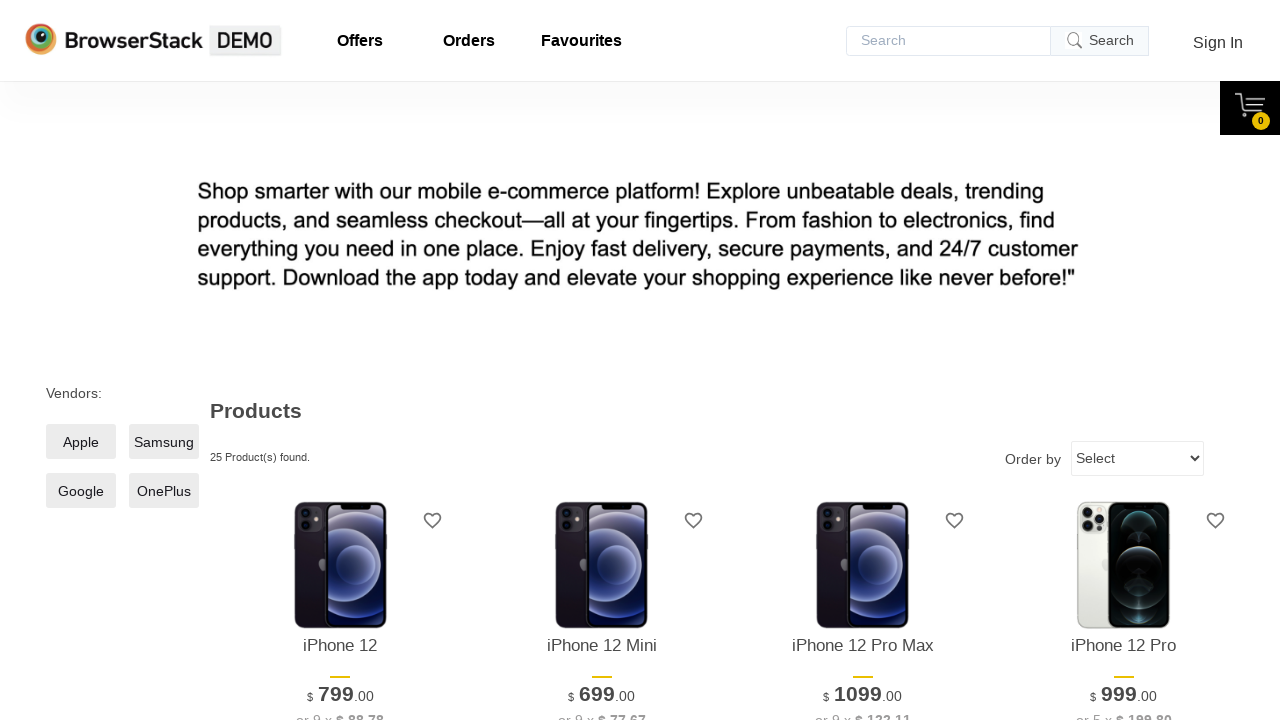

Waited for first product to be visible
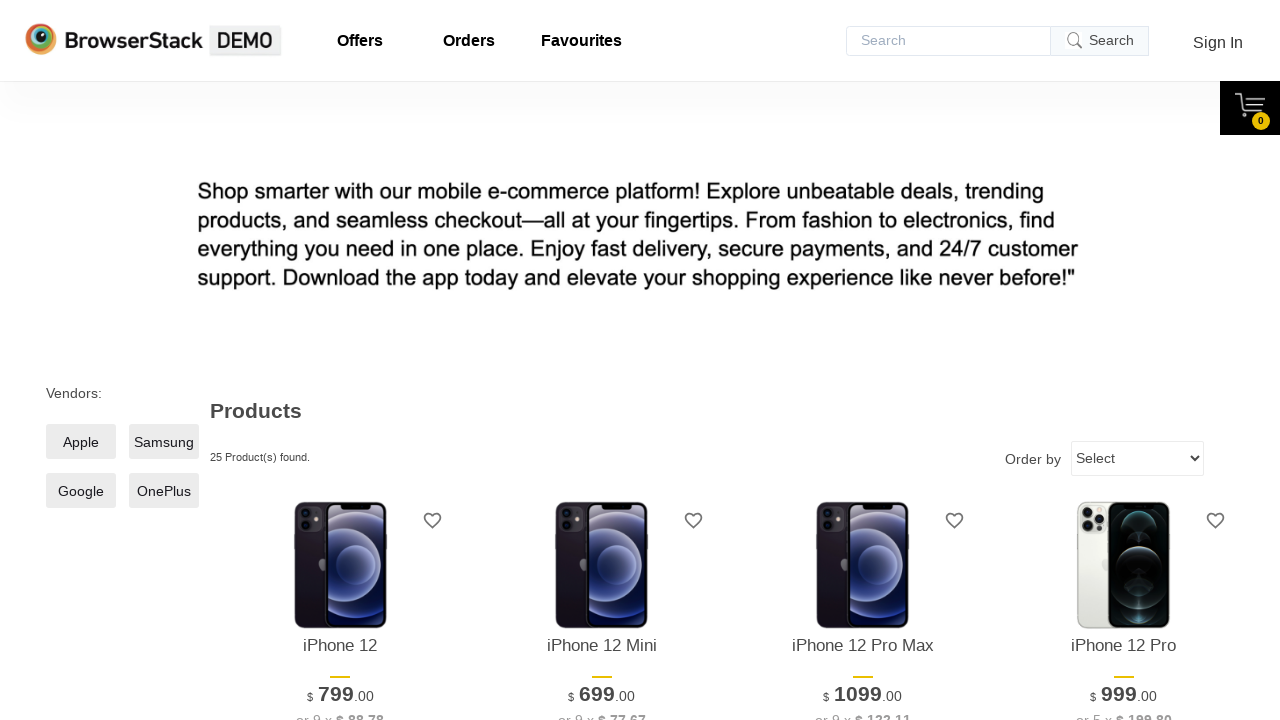

Retrieved text content of first product
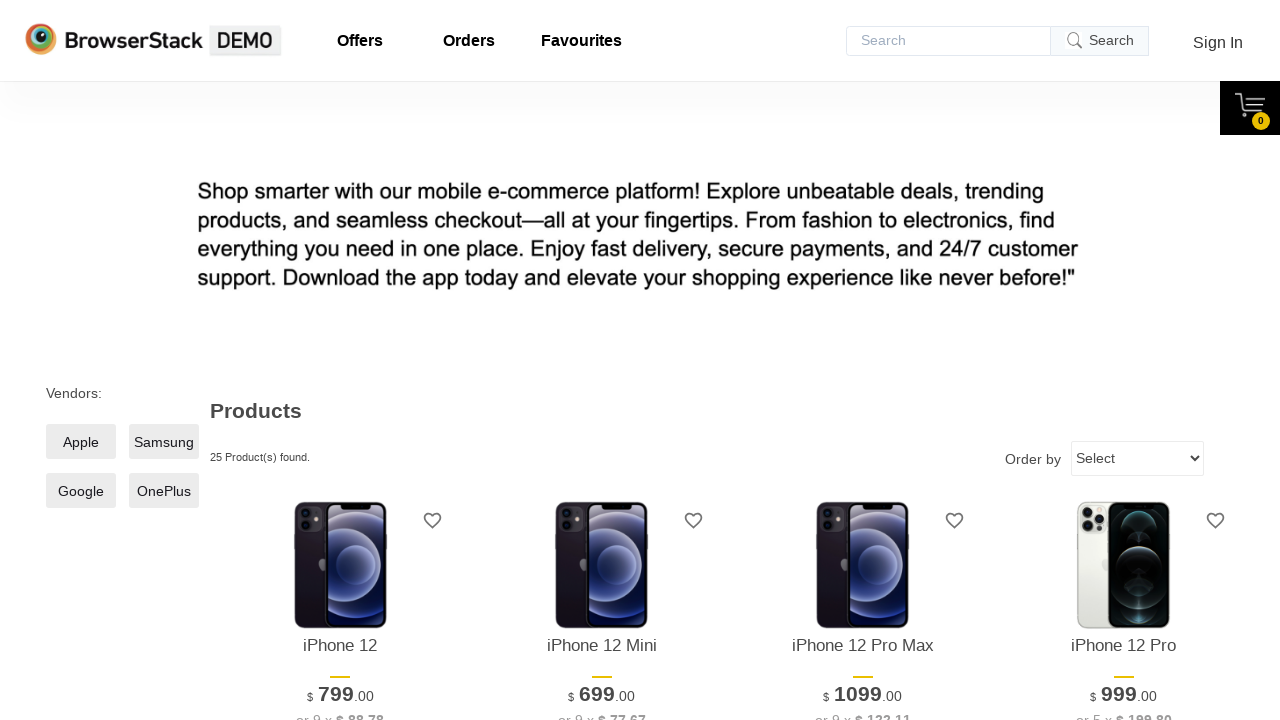

Clicked add to cart button for first product at (340, 361) on xpath=//*[@id='1']/div[4]
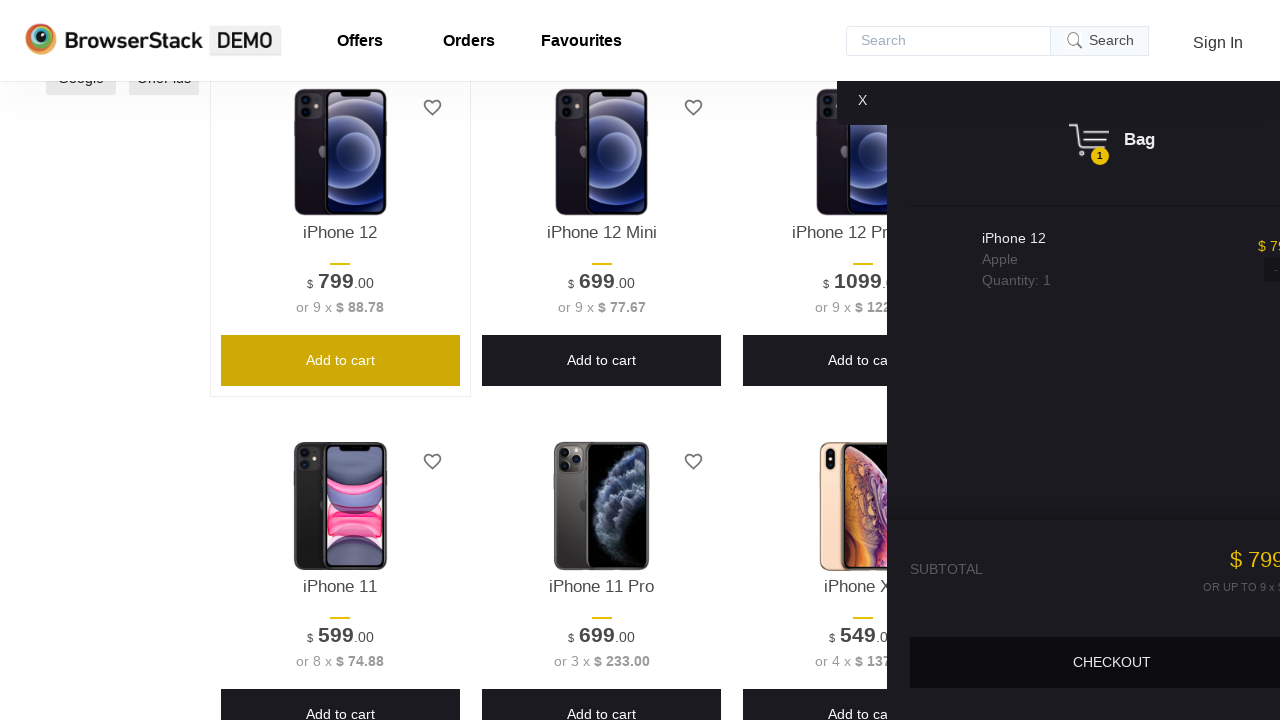

Cart opened and content became visible
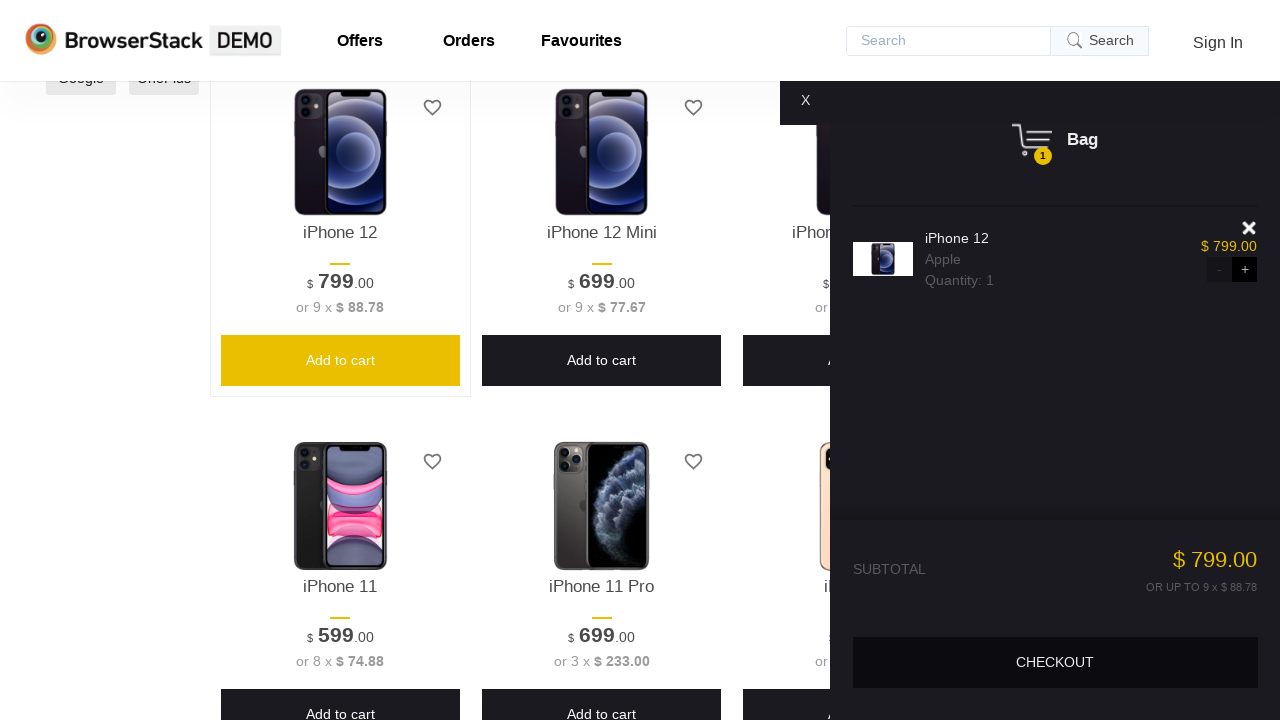

Retrieved product text from cart
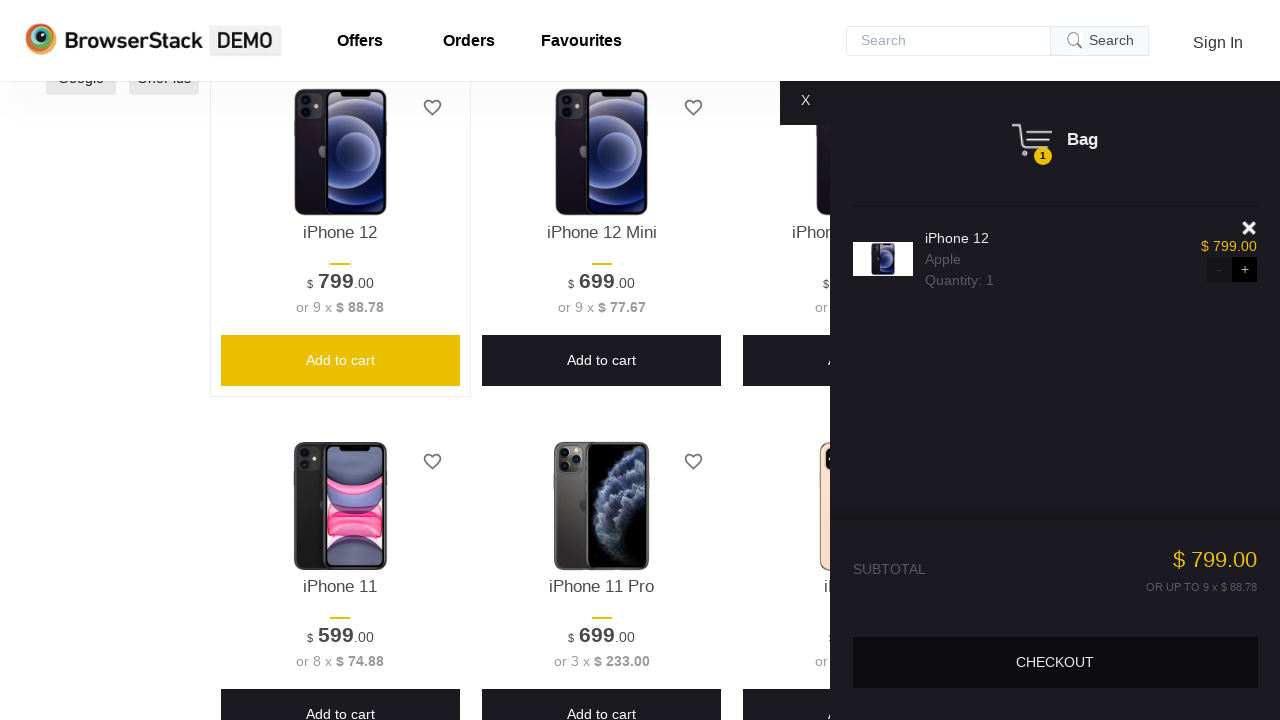

Verified product in cart matches product on screen
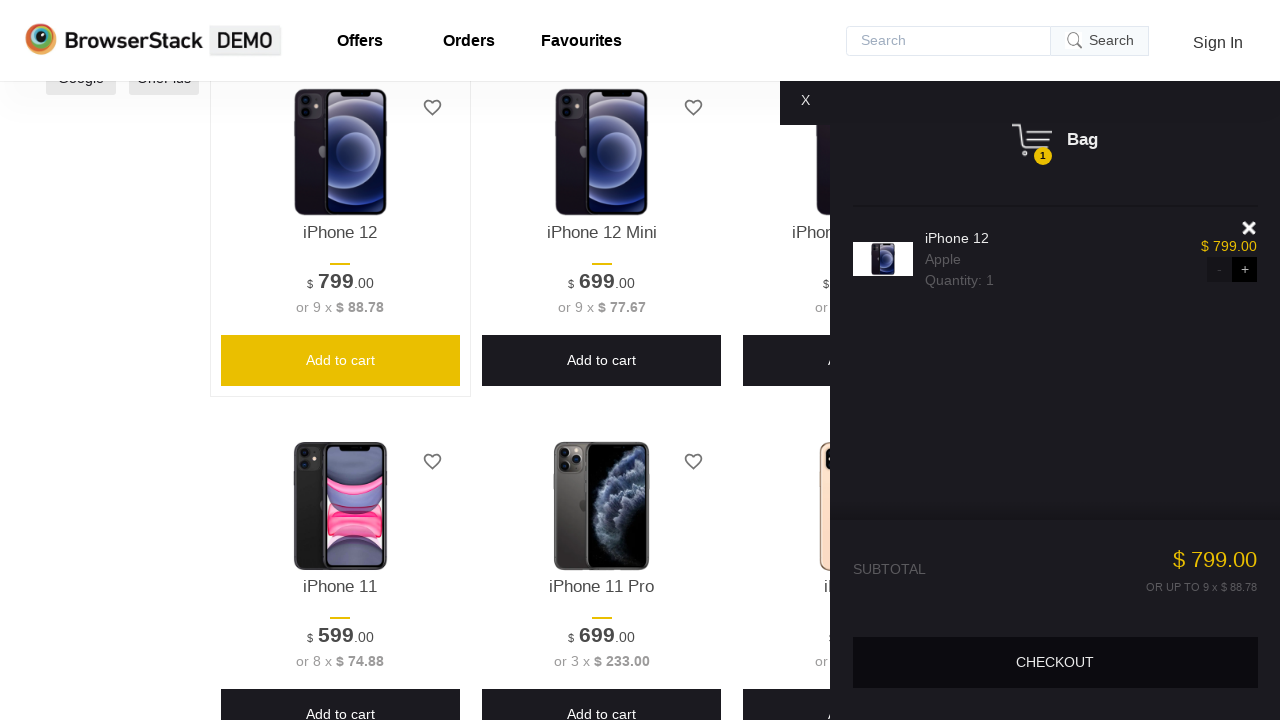

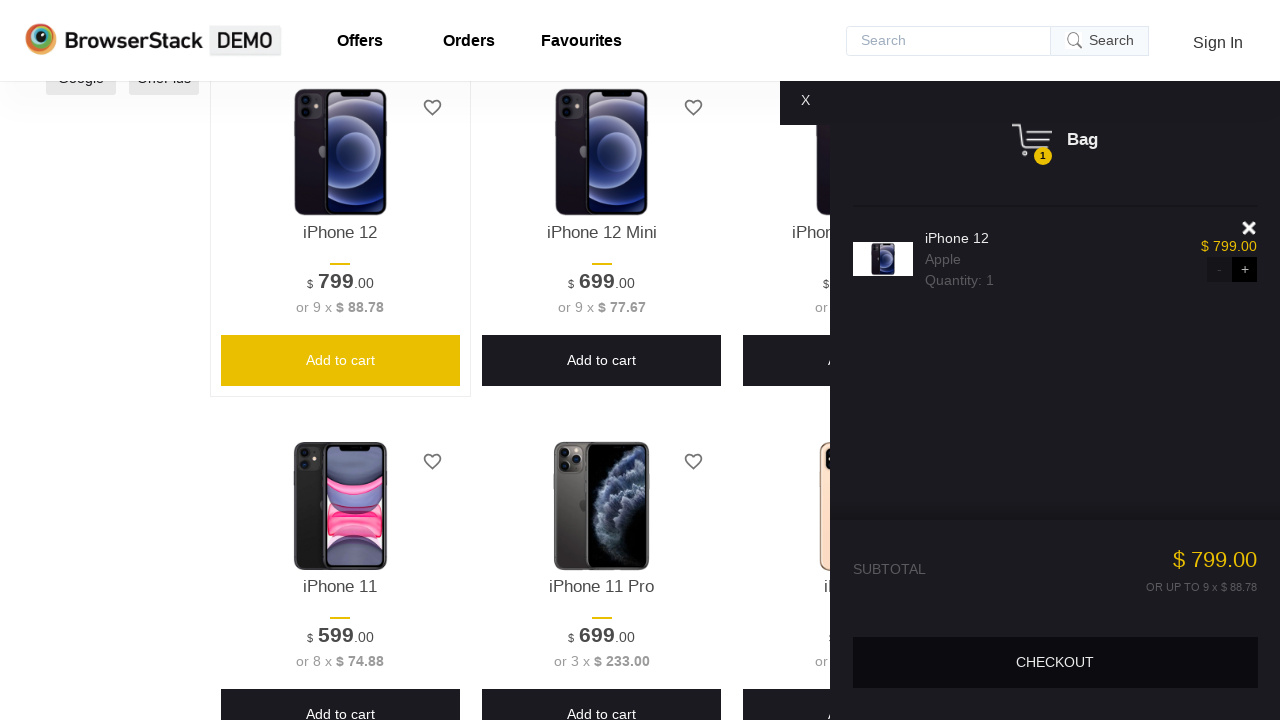